Tests maximizing the browser window and verifying the position and size change

Starting URL: https://bonigarcia.dev/selenium-webdriver-java/

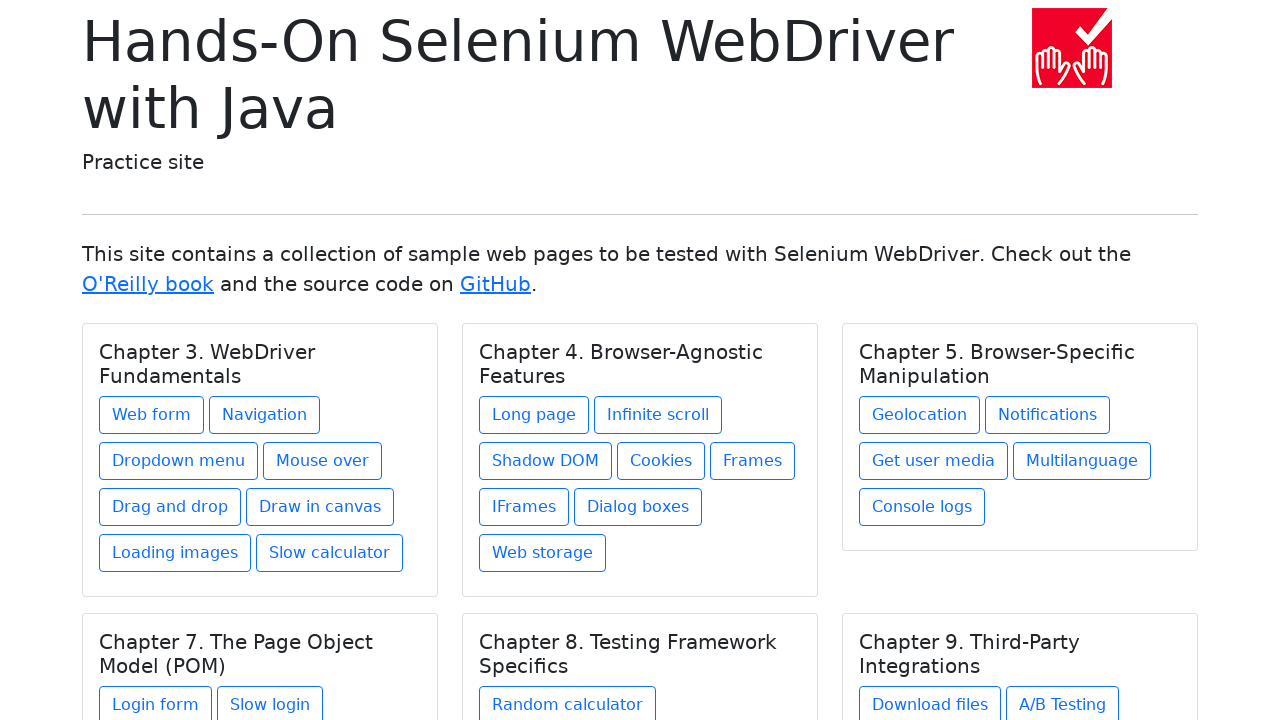

Retrieved initial viewport size
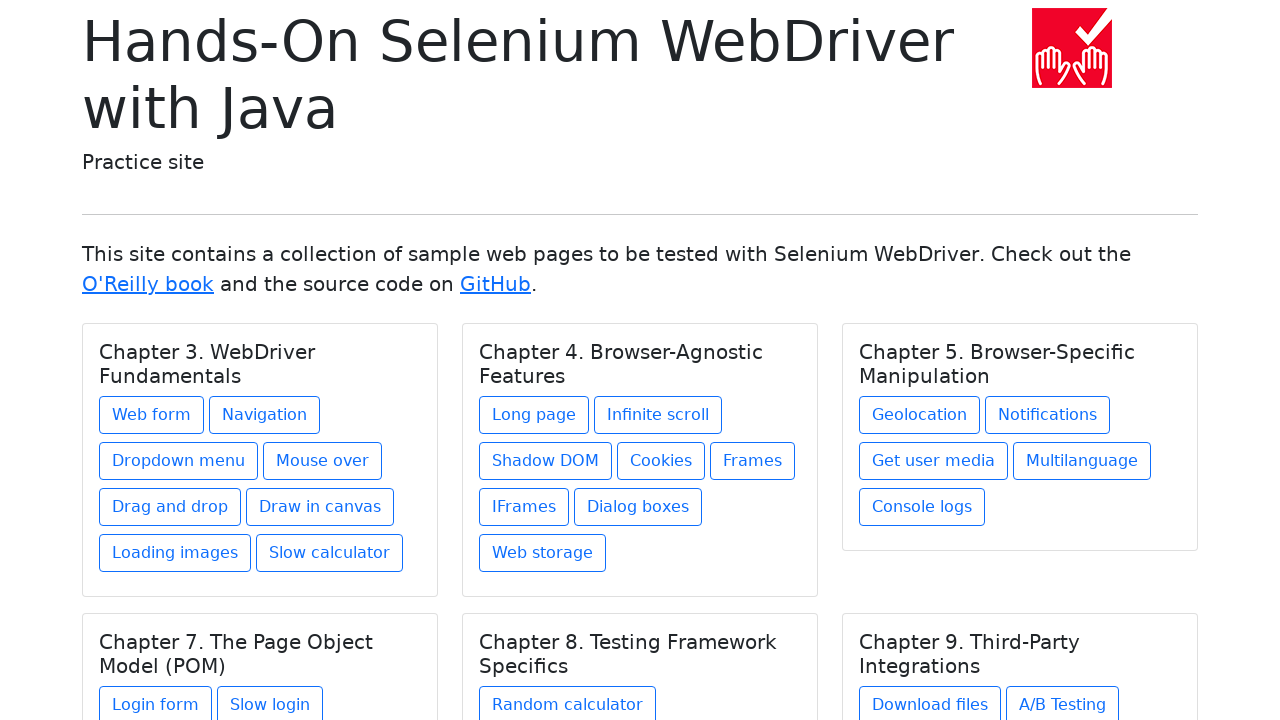

Set viewport size to 1920x1080 to maximize browser window
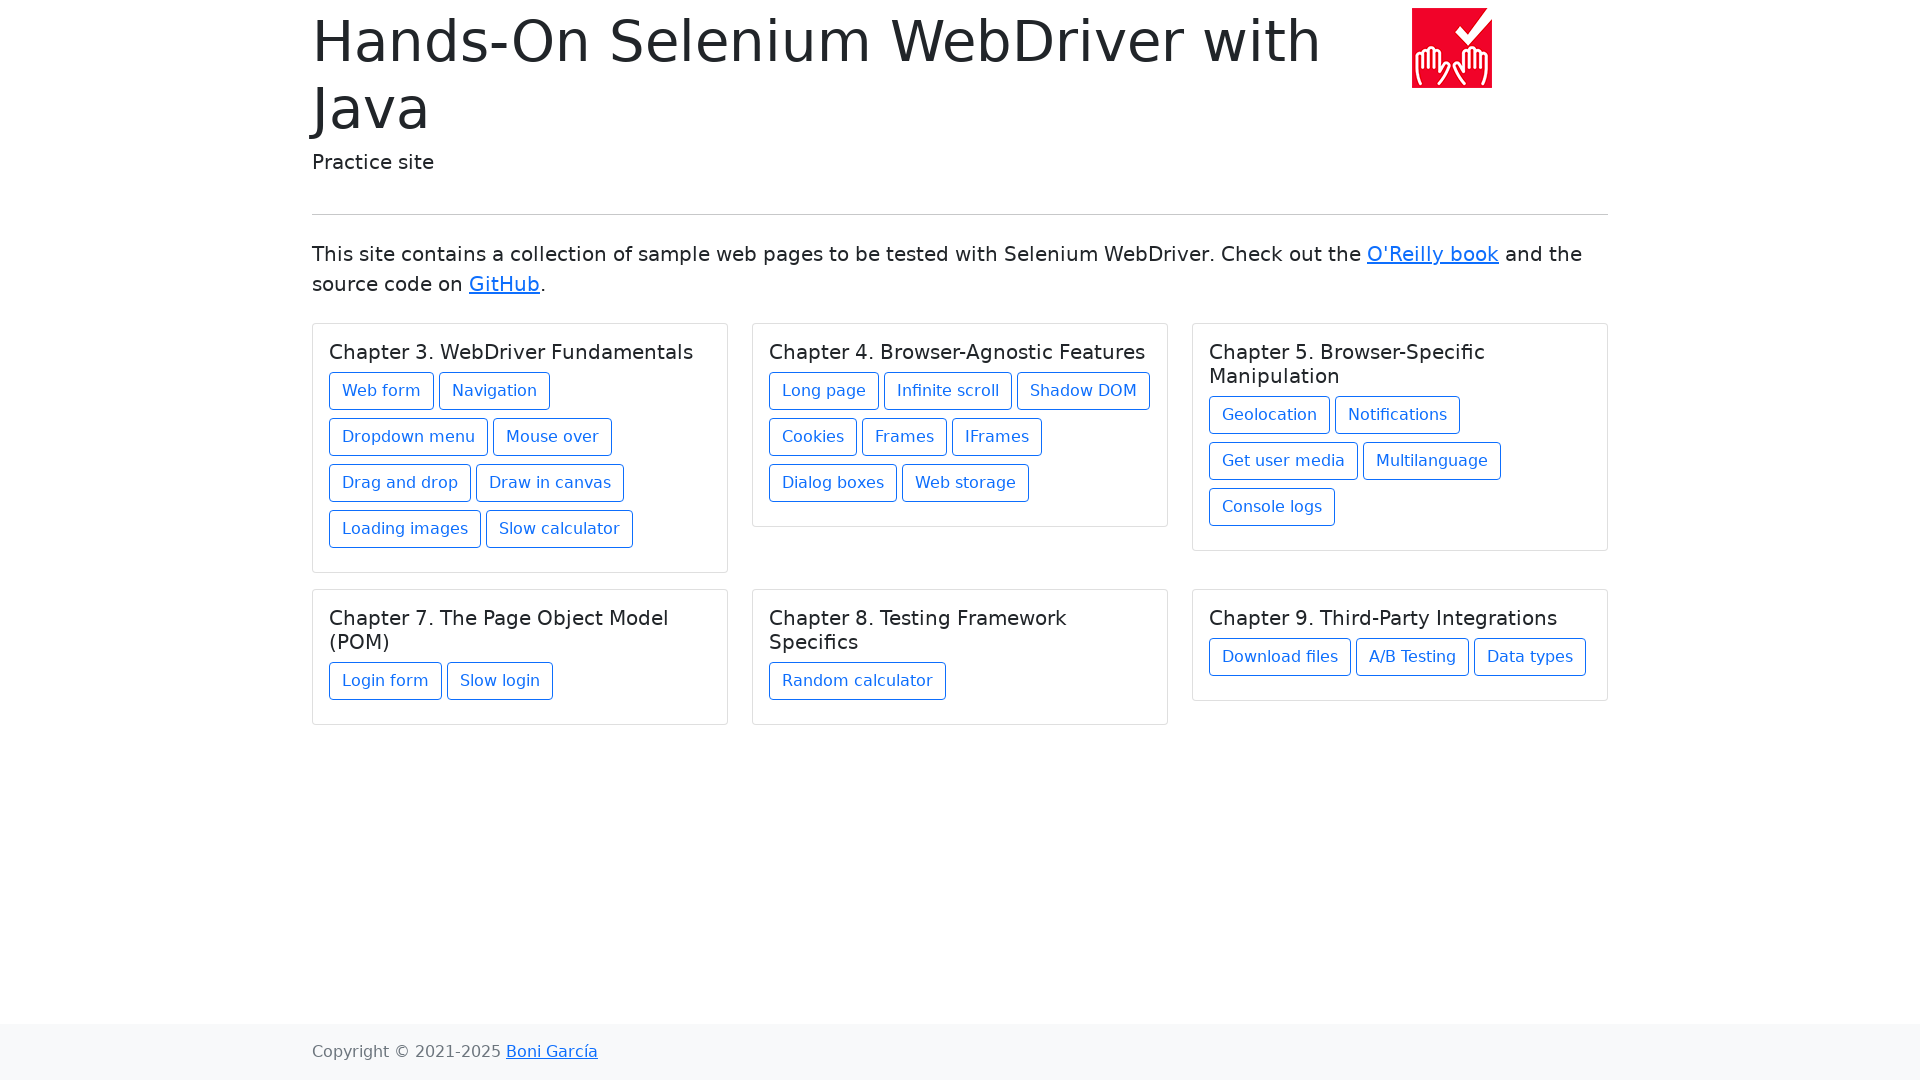

Waited 500ms for window resize to take effect
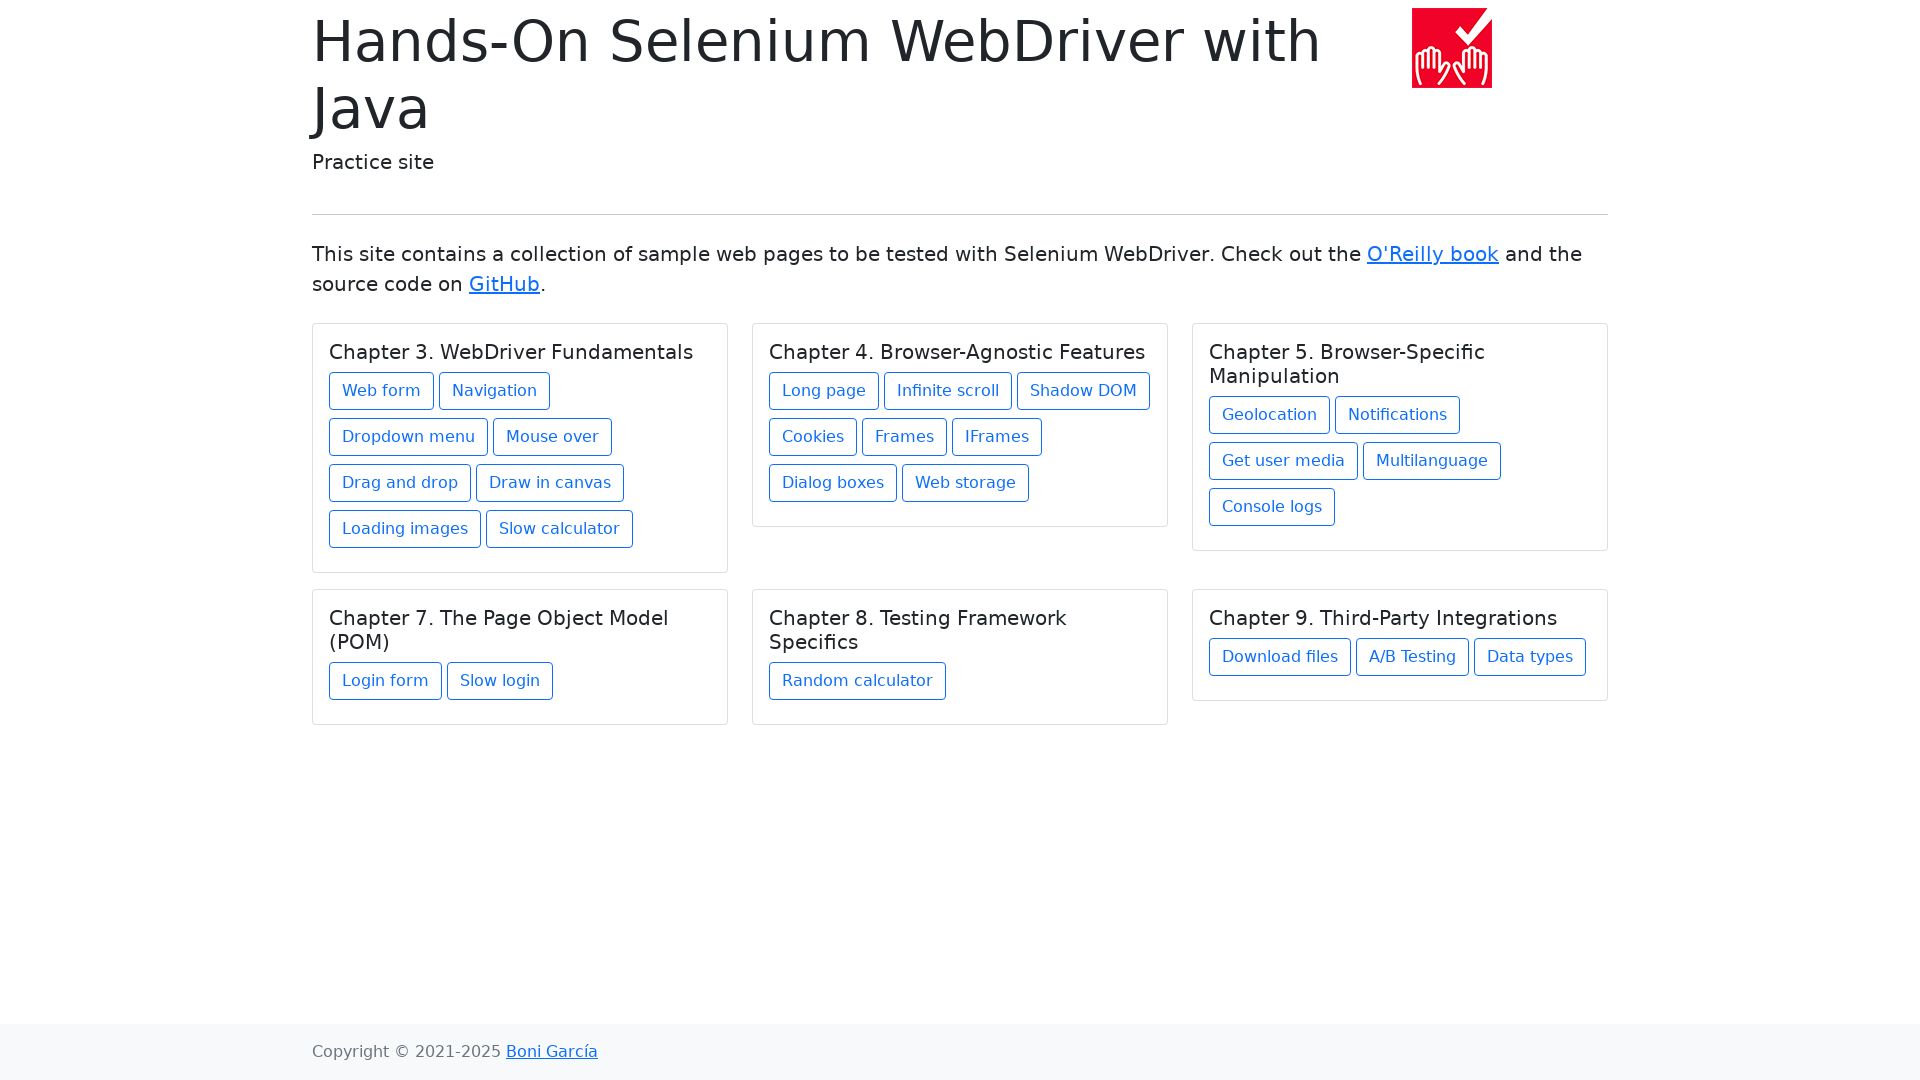

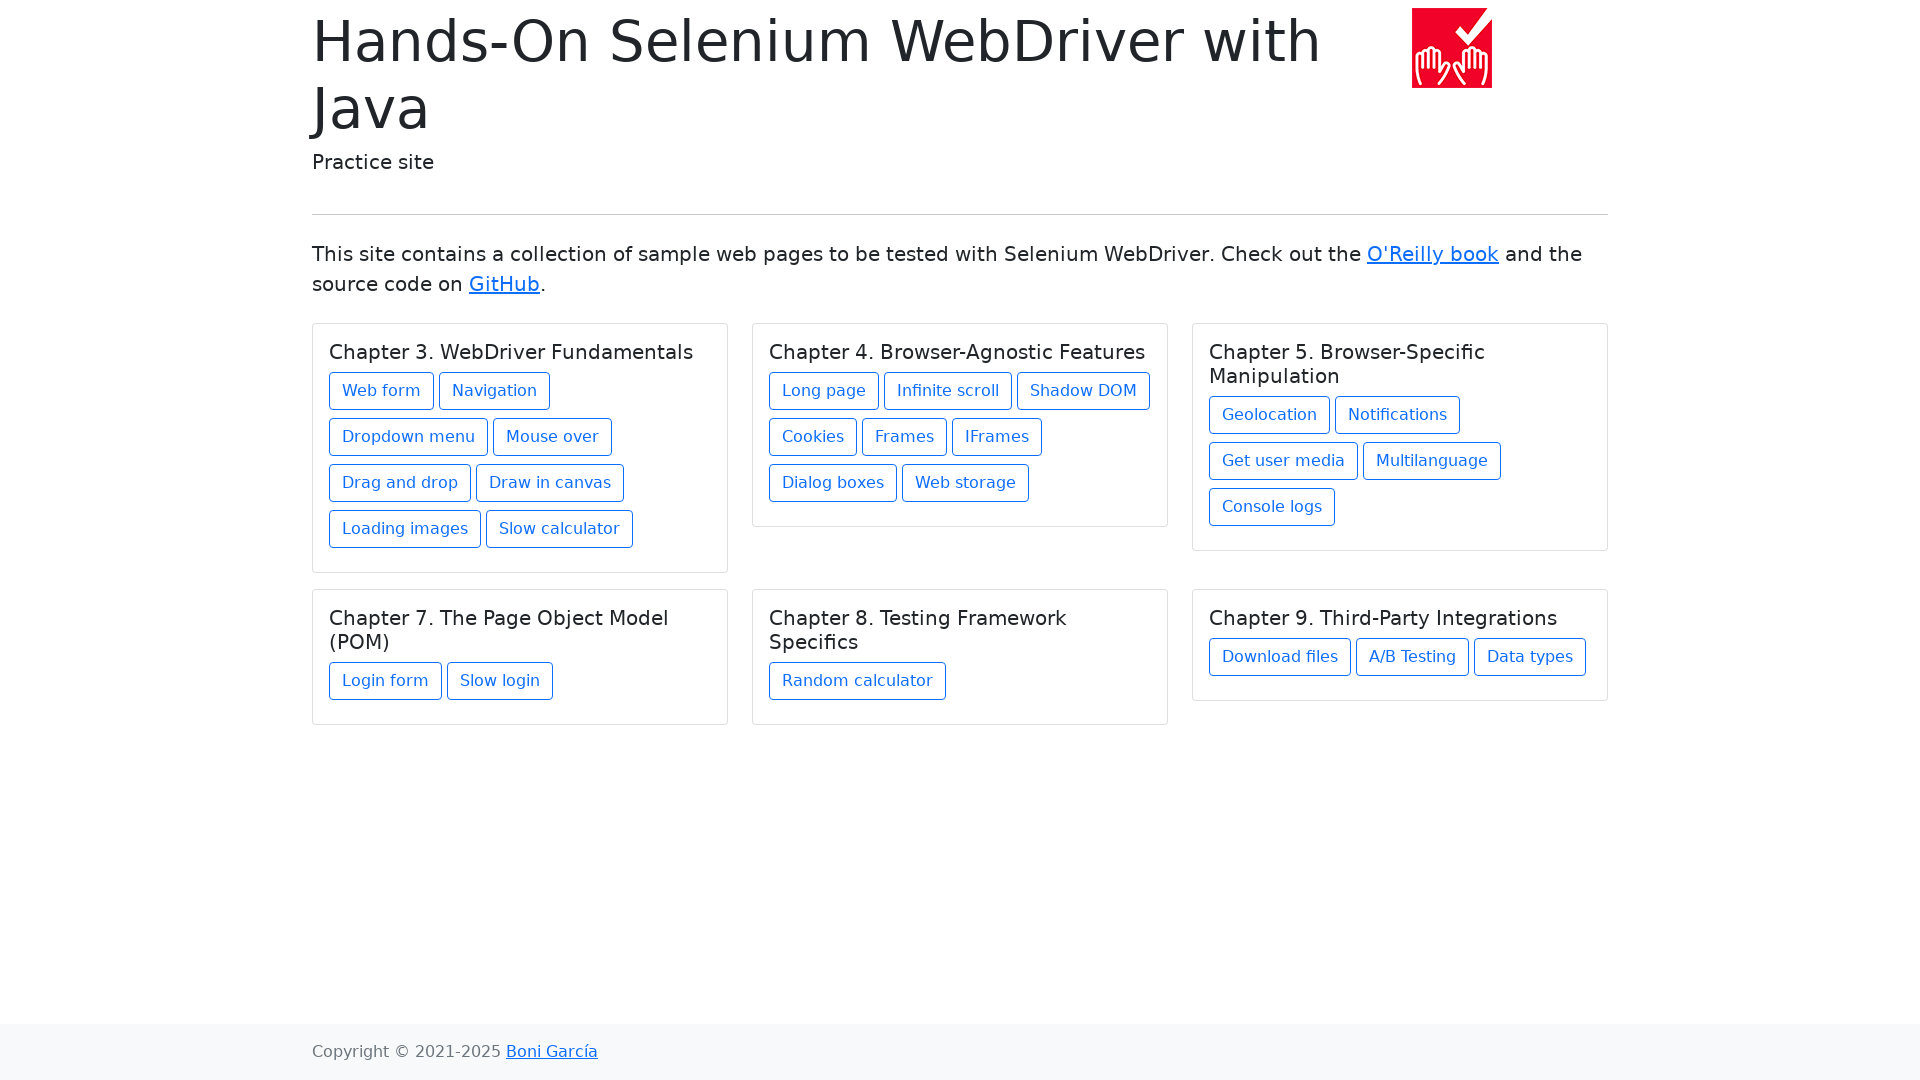